Tests double click functionality by double-clicking on a button

Starting URL: http://omayo.blogspot.com

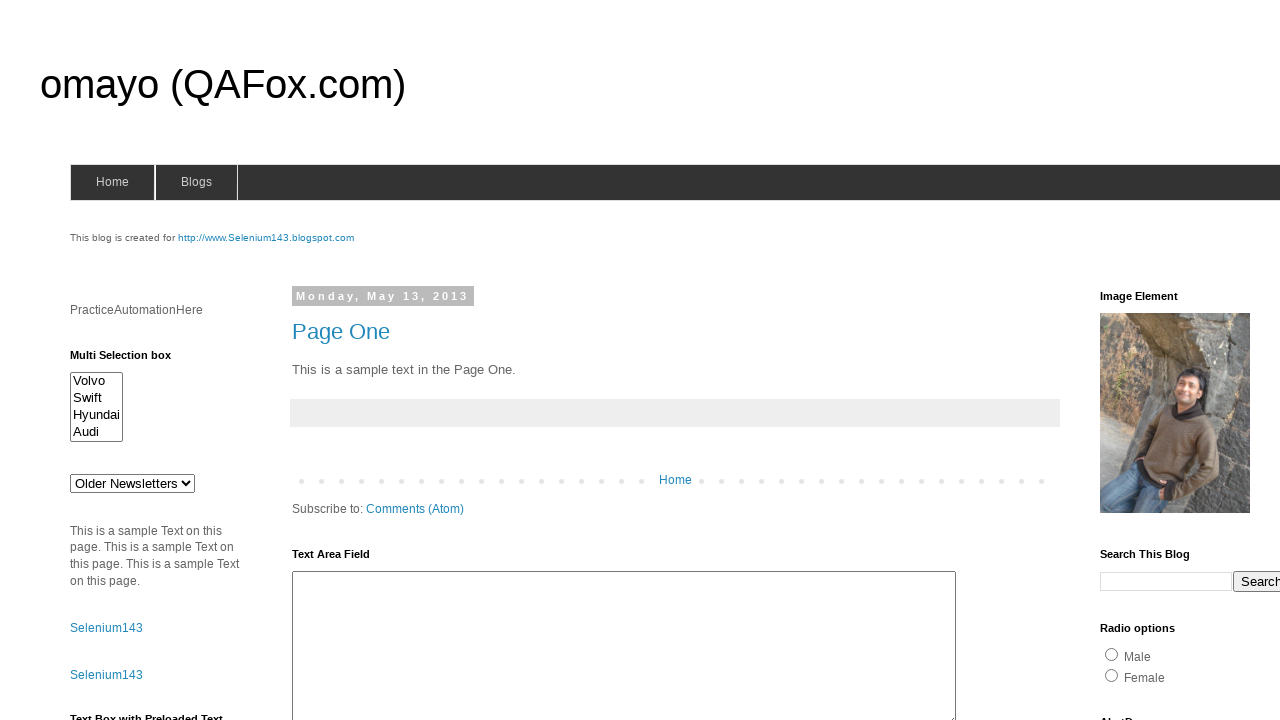

Scrolled button into view
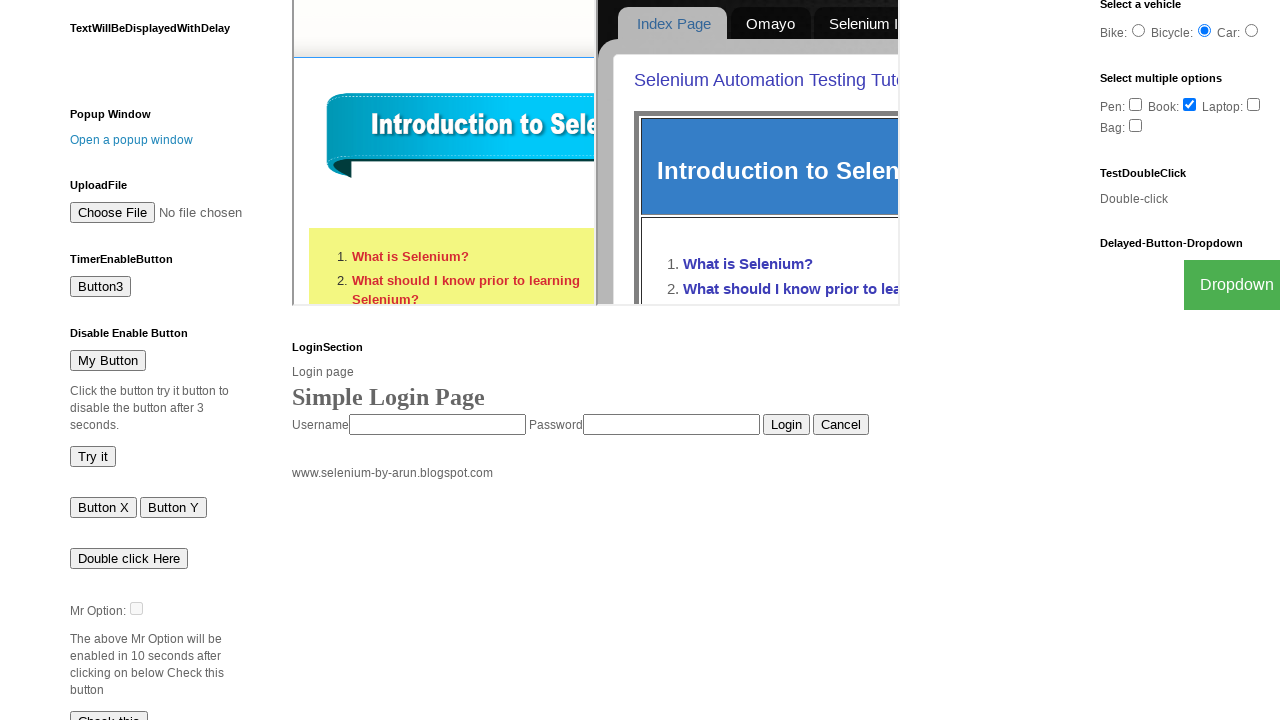

Double-clicked the 'Double click Here' button at (129, 558) on xpath=//button[contains(text(),'Double click Here')]
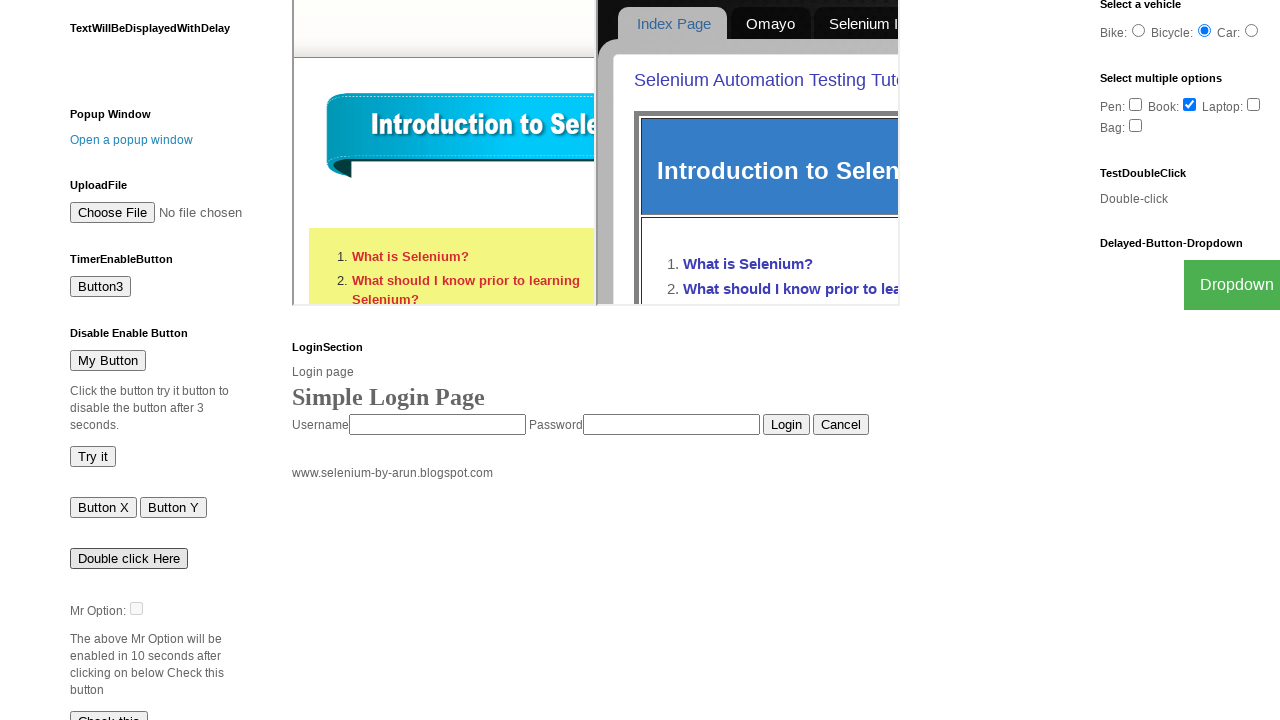

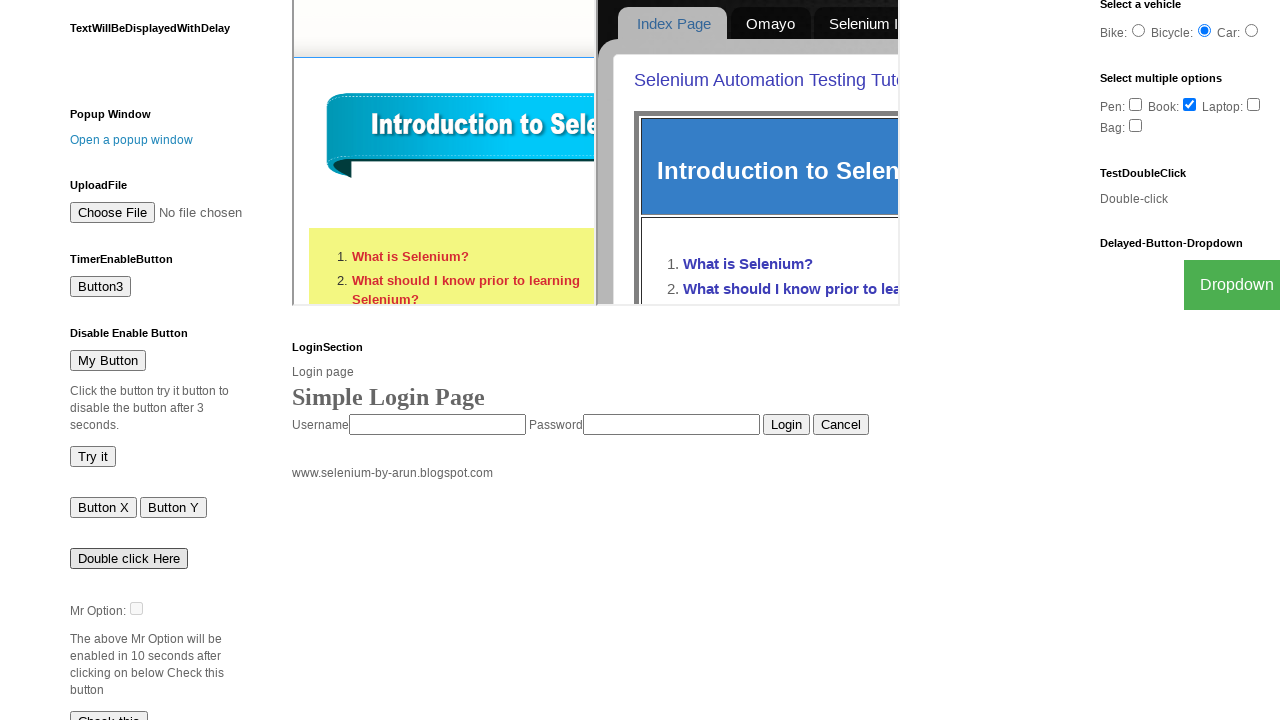